Tests opening multiple tabs using Ctrl+Click on menu items and verifying the tabs open correctly.

Starting URL: https://thecode.media/

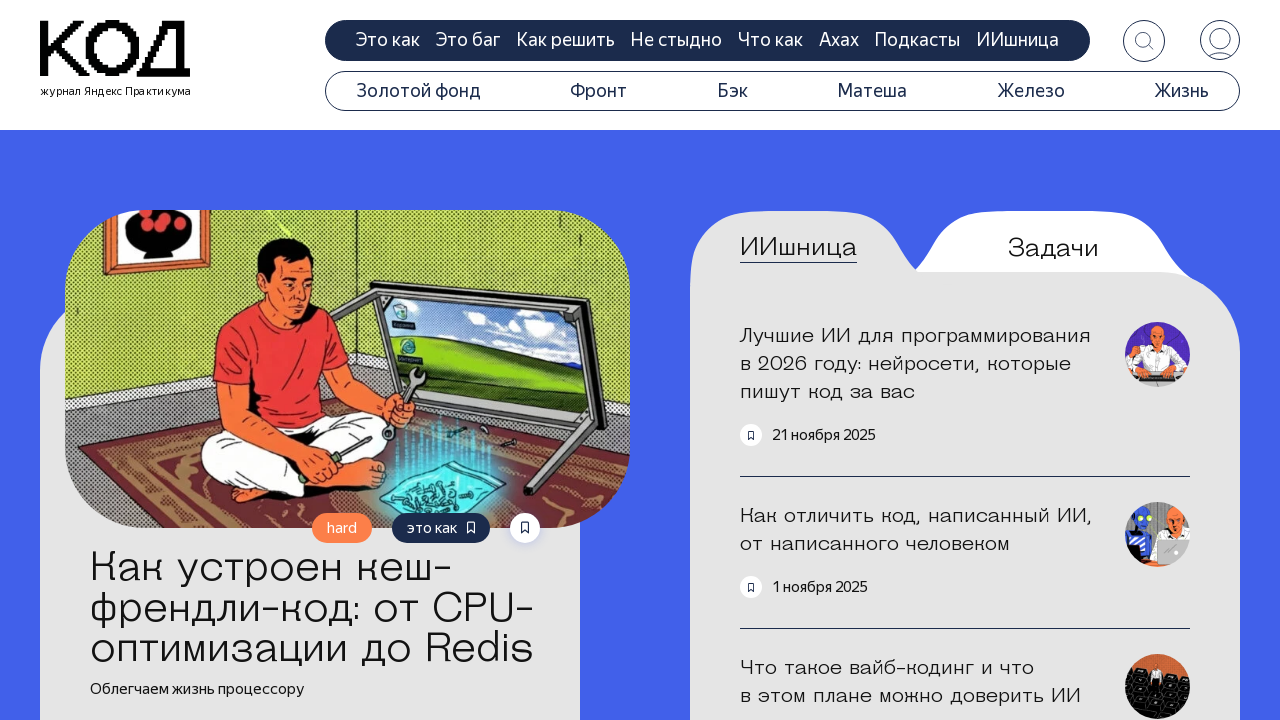

Ctrl+Clicked first menu item (menu-item-20644) to open in new tab at (418, 91) on #menu-item-20644 > a
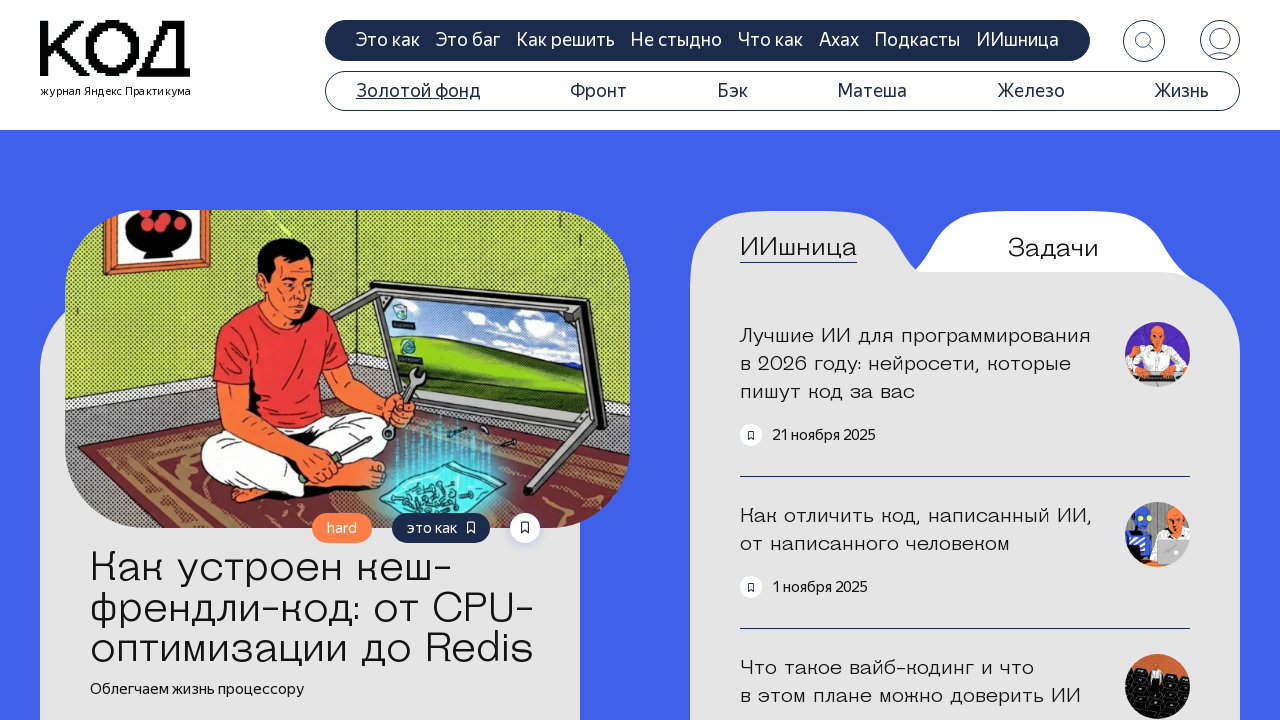

Ctrl+Clicked second menu item (menu-item-20645) to open in new tab at (599, 91) on #menu-item-20645 > a
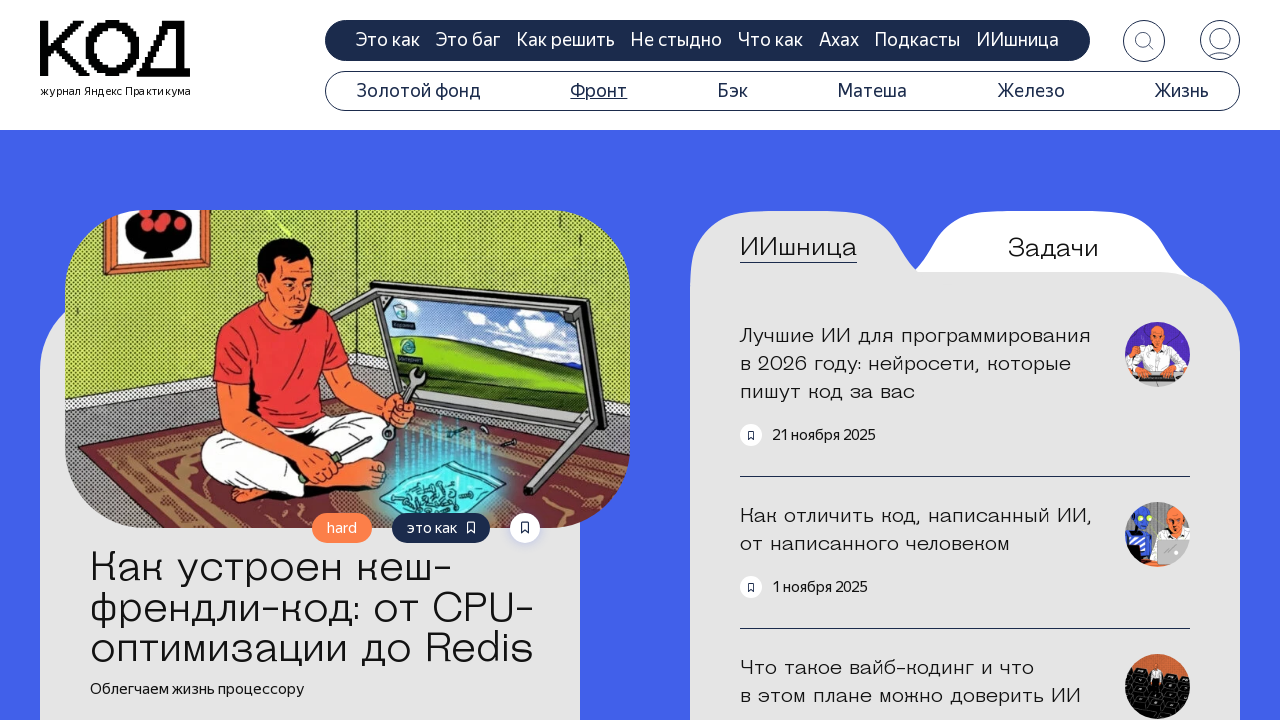

Ctrl+Clicked third menu item (menu-item-20646) to open in new tab at (732, 91) on #menu-item-20646 > a
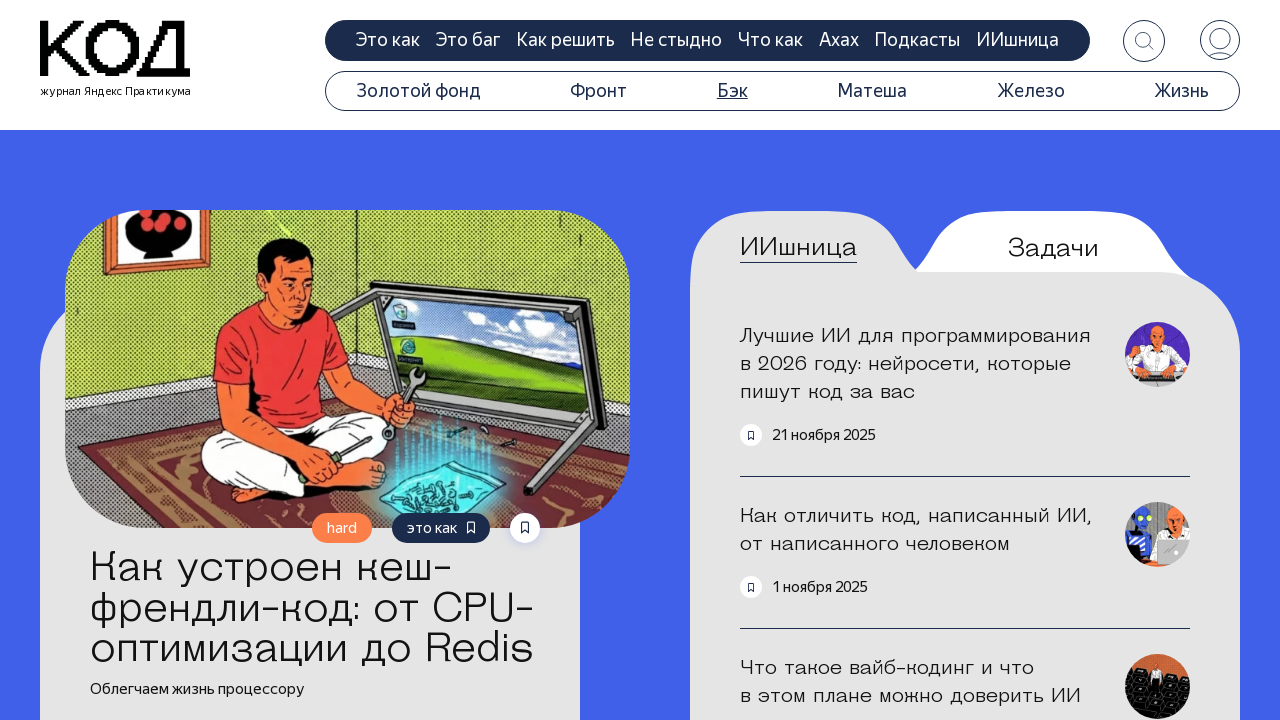

Ctrl+Clicked fourth menu item (menu-item-20647) to open in new tab at (872, 91) on #menu-item-20647 > a
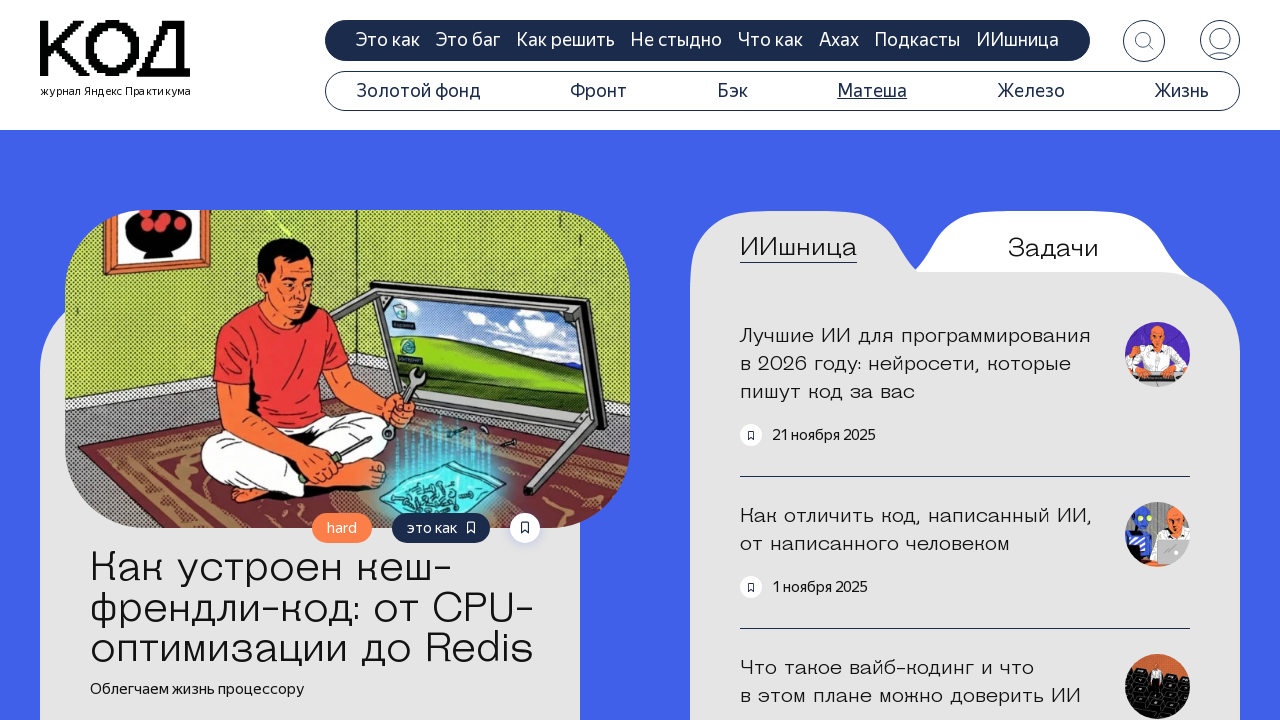

Ctrl+Clicked fifth menu item (menu-item-20933) to open in new tab at (1031, 91) on #menu-item-20933 > a
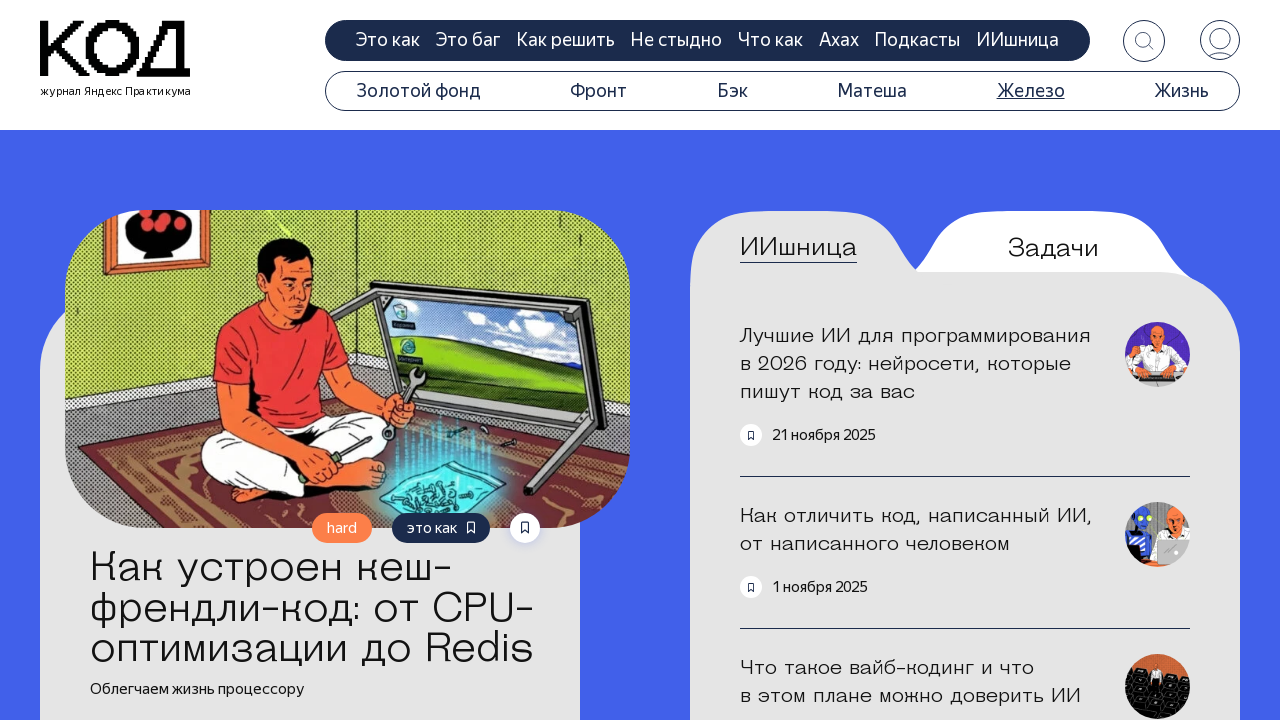

Ctrl+Clicked sixth menu item (menu-item-20932) to open in new tab at (1181, 91) on #menu-item-20932 > a
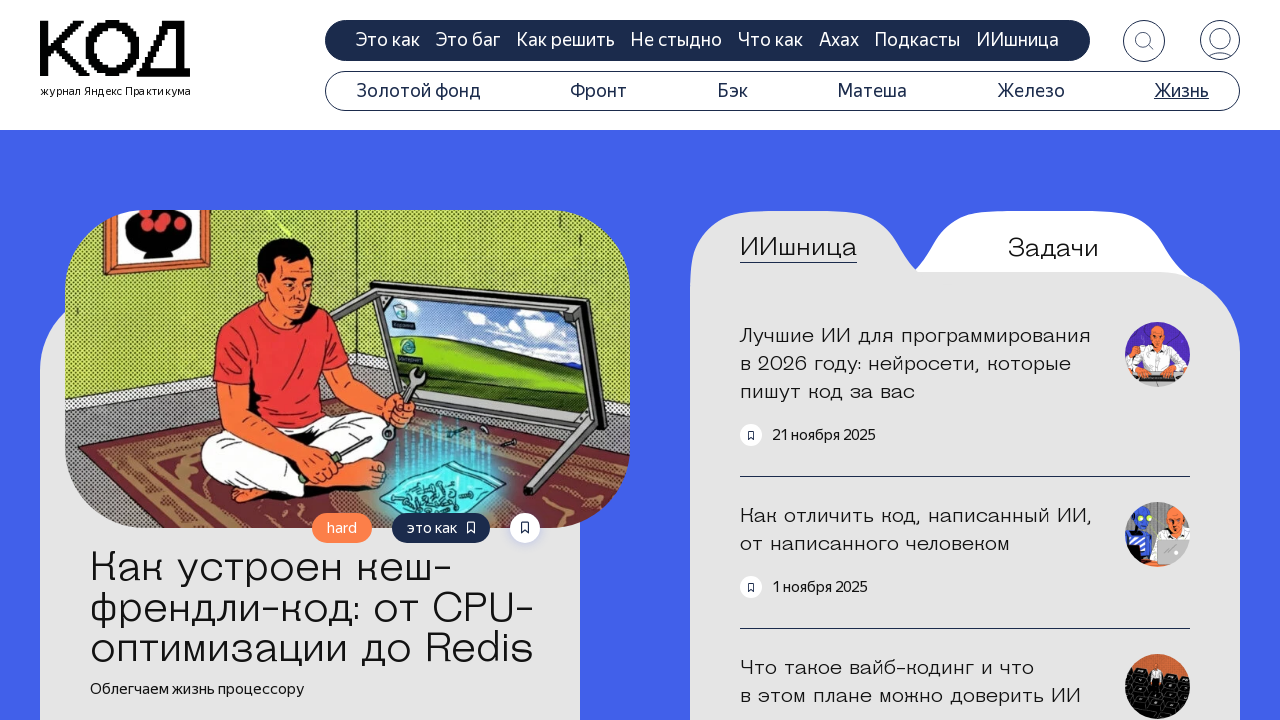

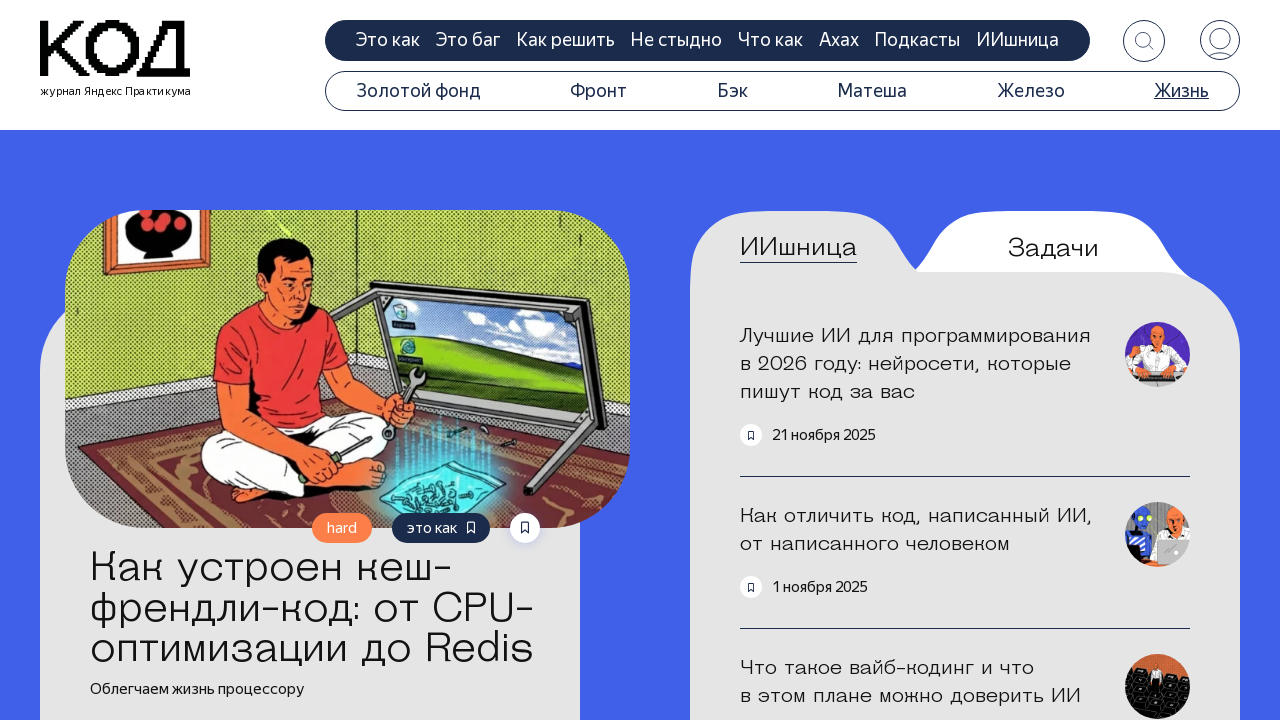